Tests window switching functionality by clicking a link that opens a new window, switching to it, and then switching back to the main window

Starting URL: https://the-internet.herokuapp.com/windows

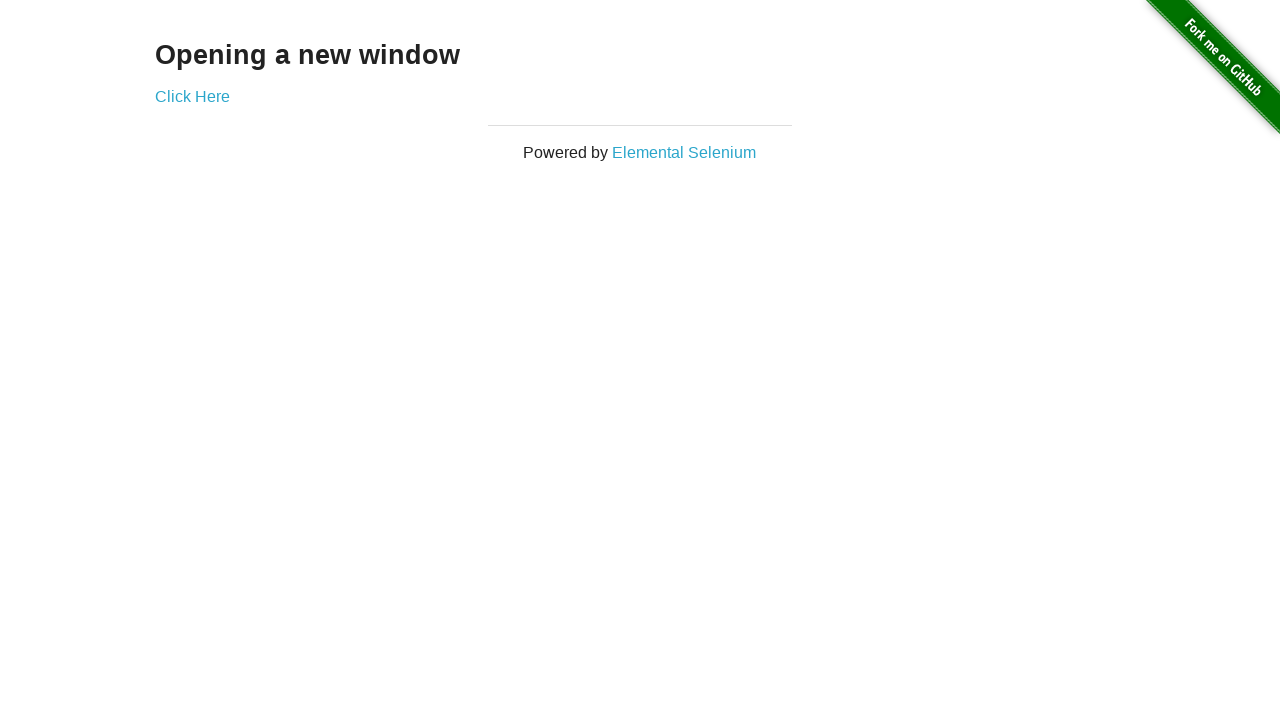

Clicked 'Click Here' link to open new window at (192, 96) on xpath=//a[normalize-space()='Click Here']
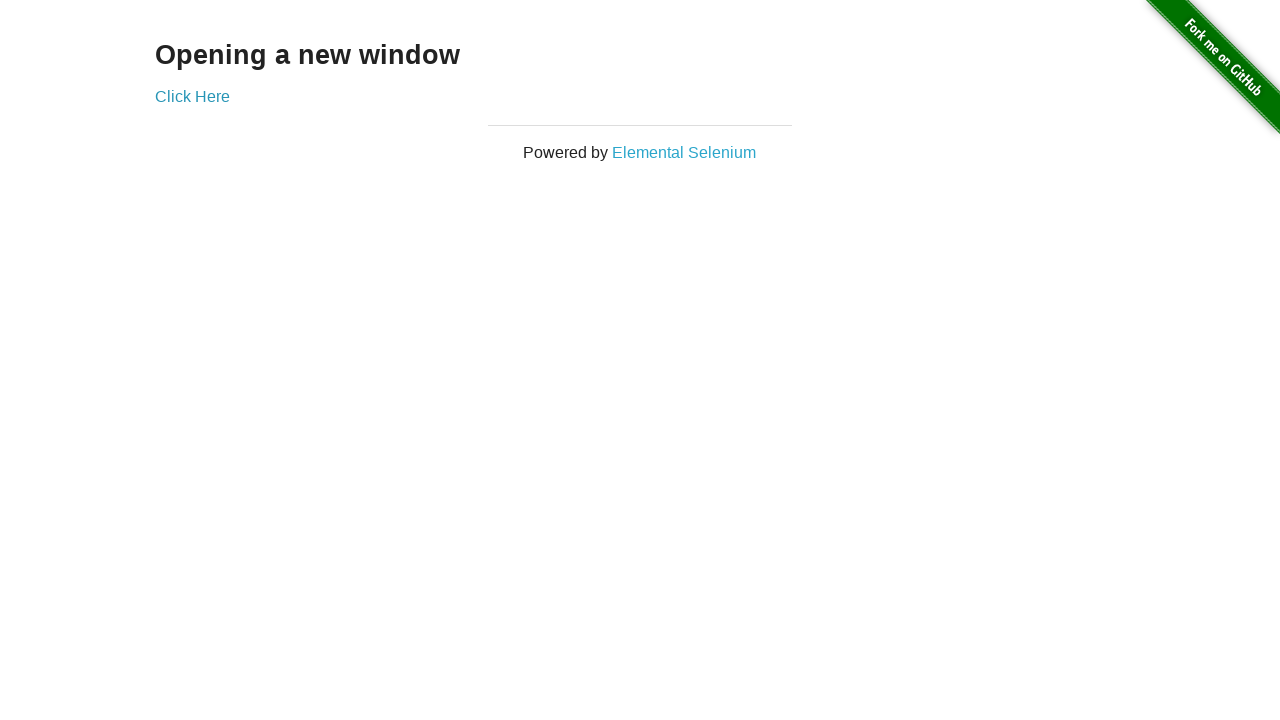

New window opened and captured
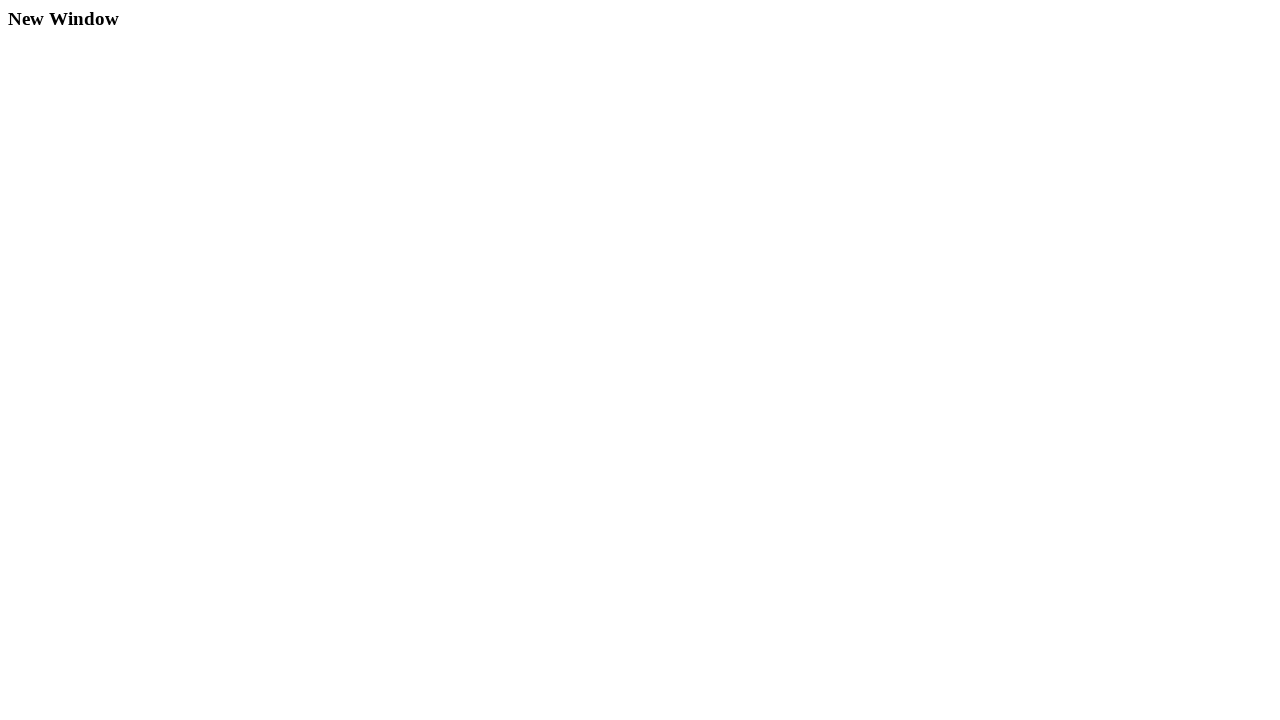

Switched focus to new window
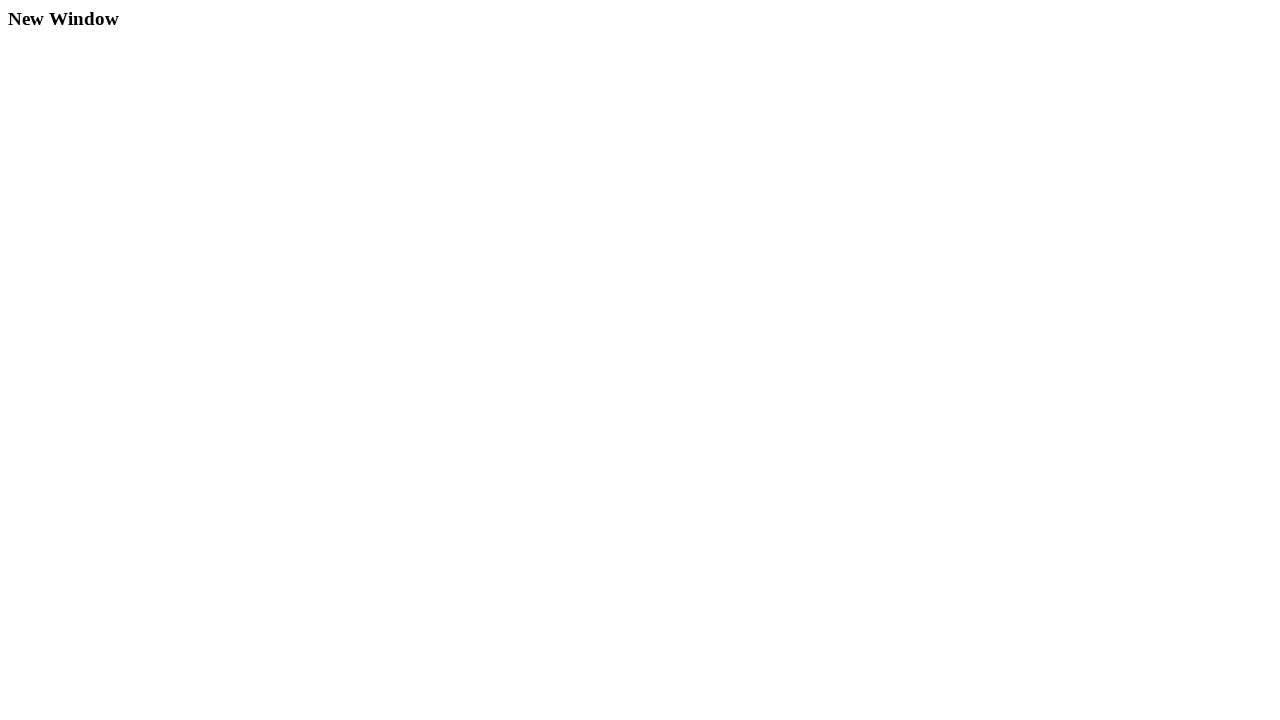

Switched focus back to original window
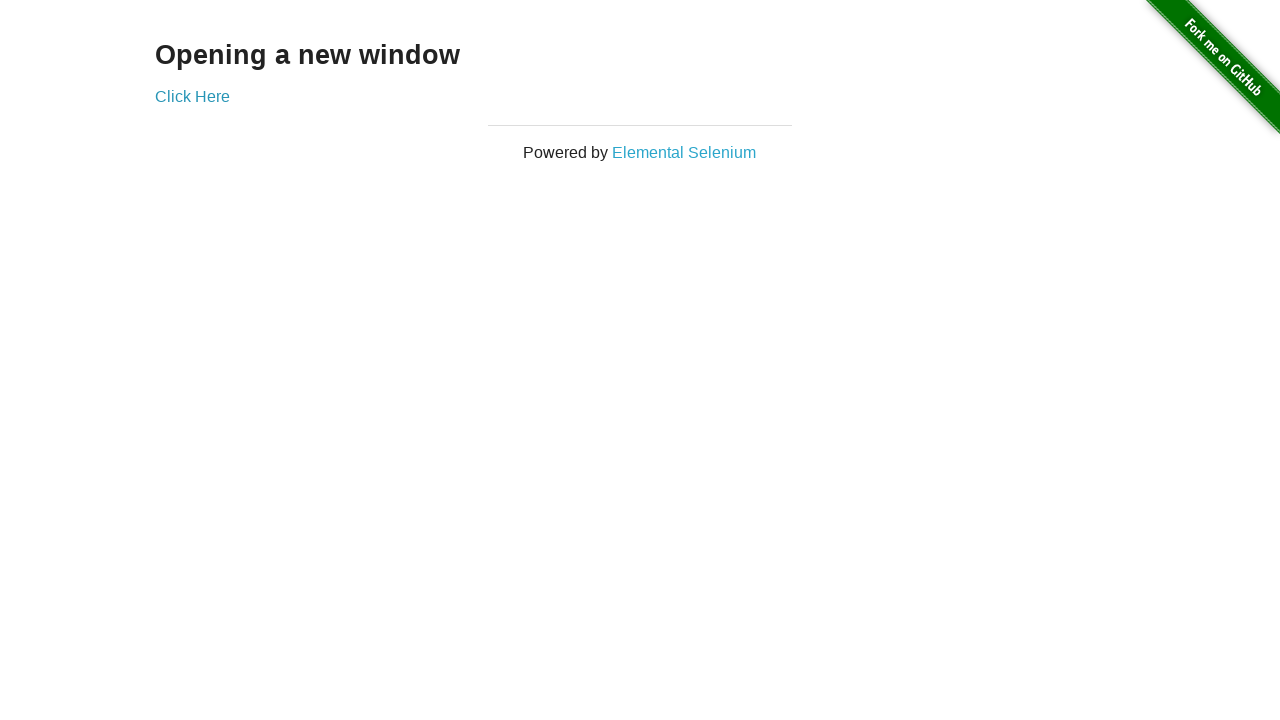

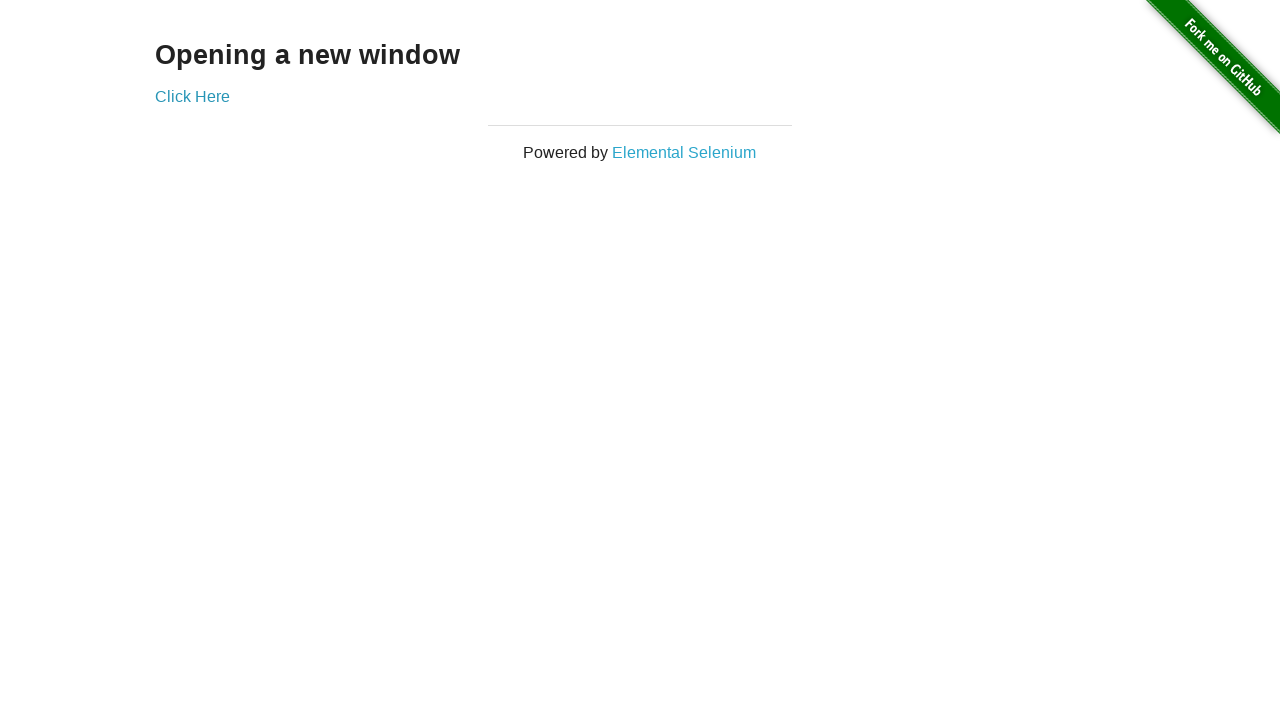